Tests window handling by clicking a link to open a new window, extracting text from the new window, and using that text to fill a form field in the original window

Starting URL: https://rahulshettyacademy.com/loginpagePractise/

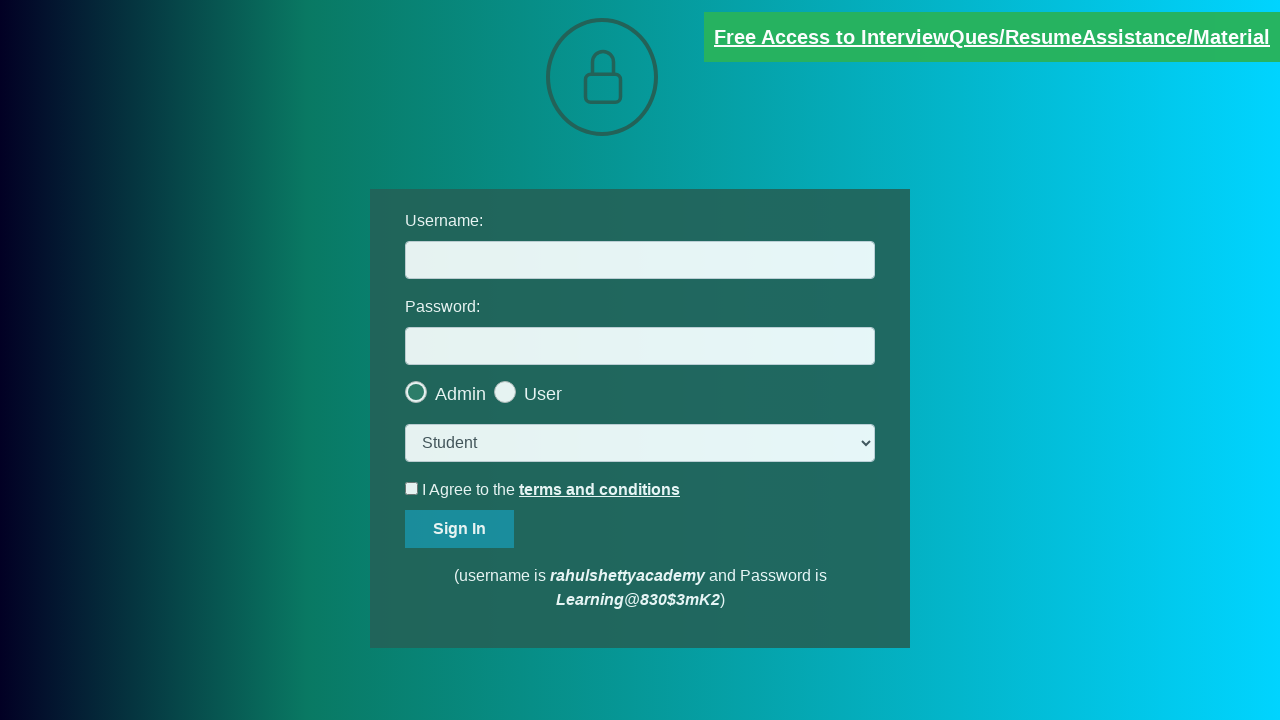

Clicked blinking text link to open new window at (992, 37) on a.blinkingText
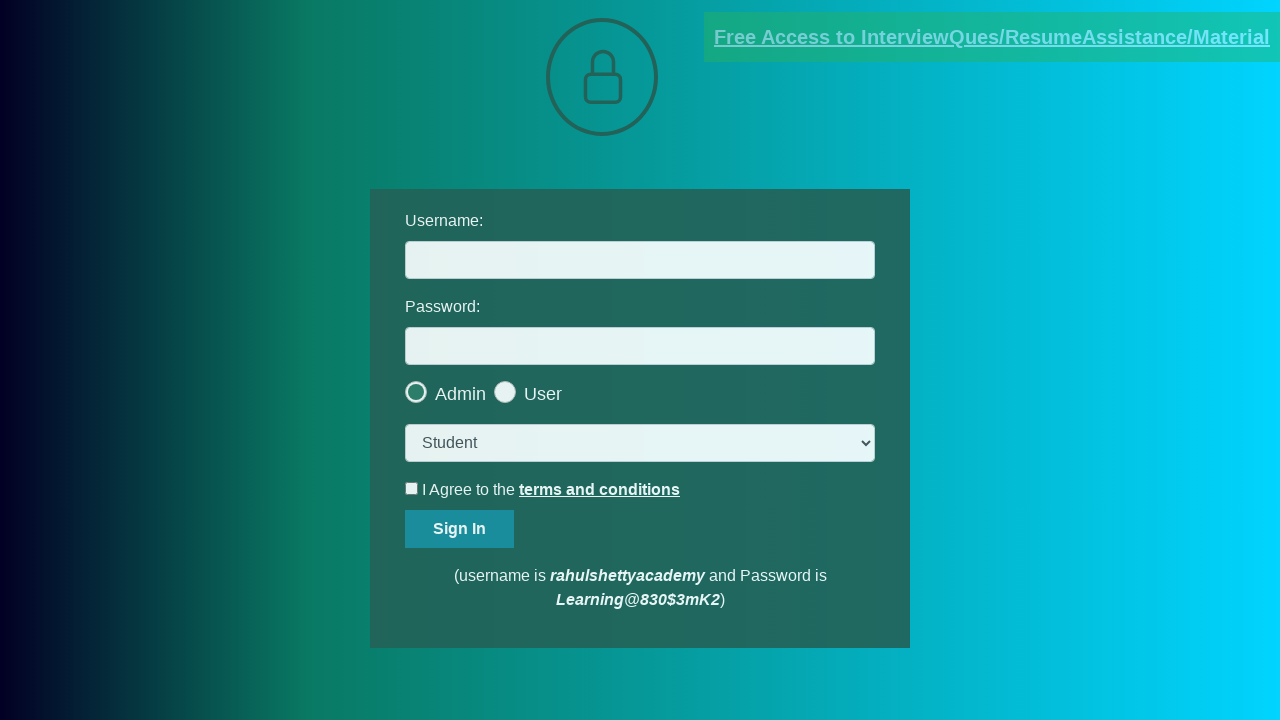

New window opened and captured
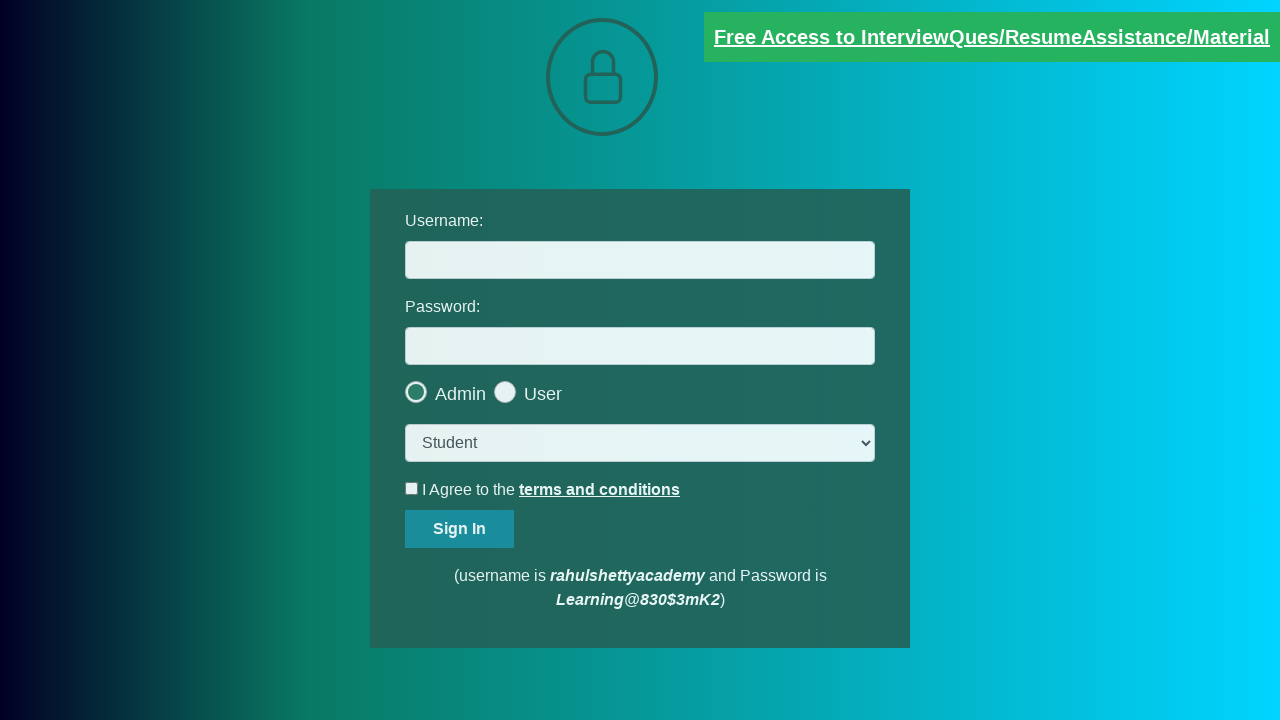

Extracted red paragraph text from new window
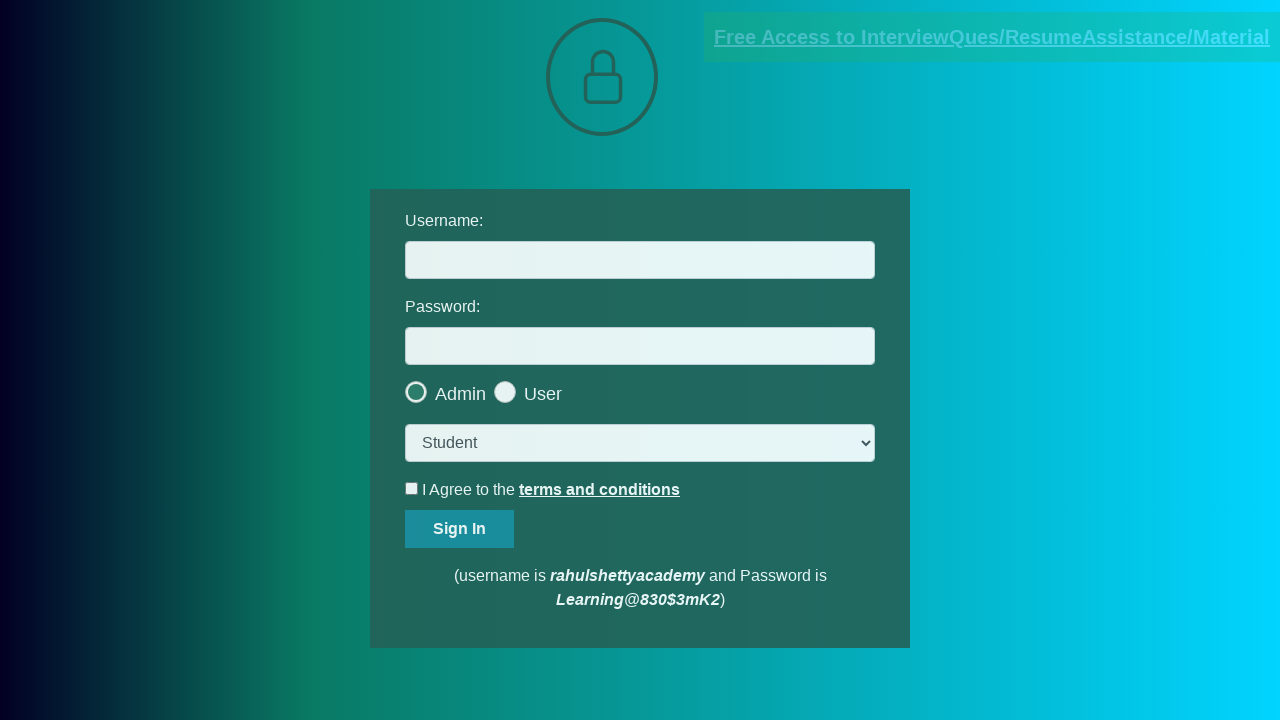

Parsed email address from text: mentor@rahulshettyacademy.com
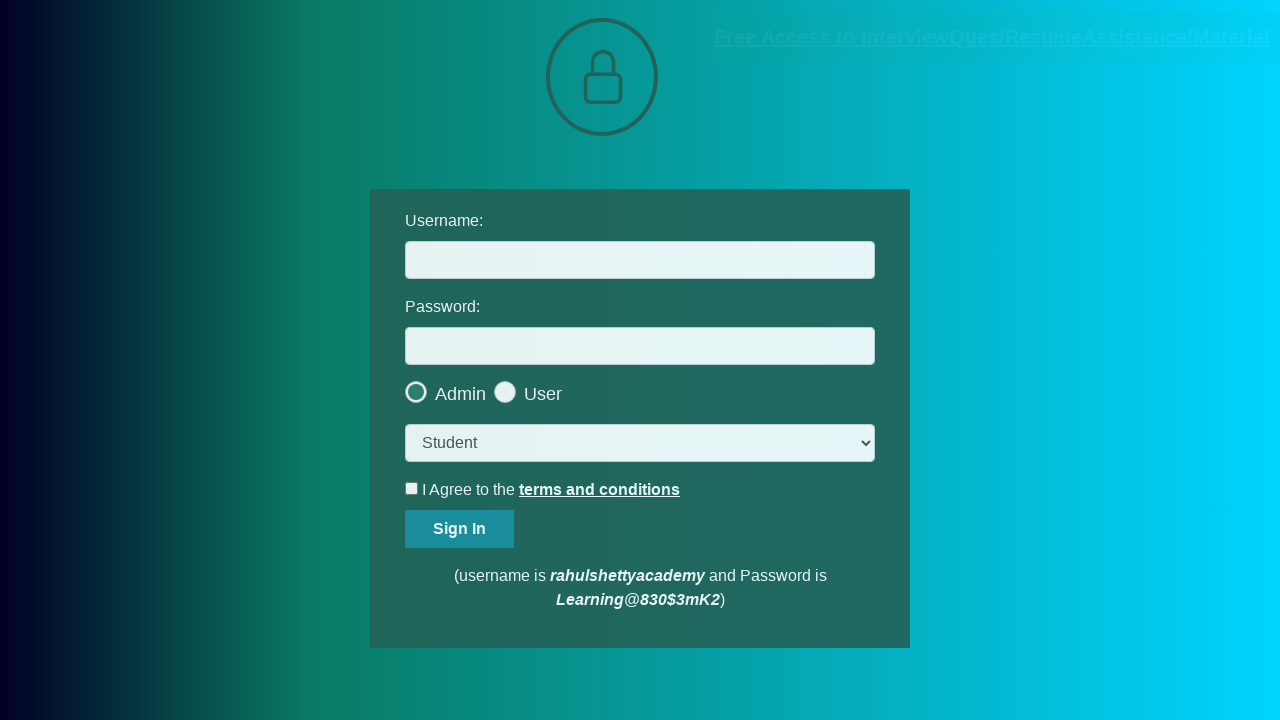

Filled username field with extracted email: mentor@rahulshettyacademy.com on input[name='username']
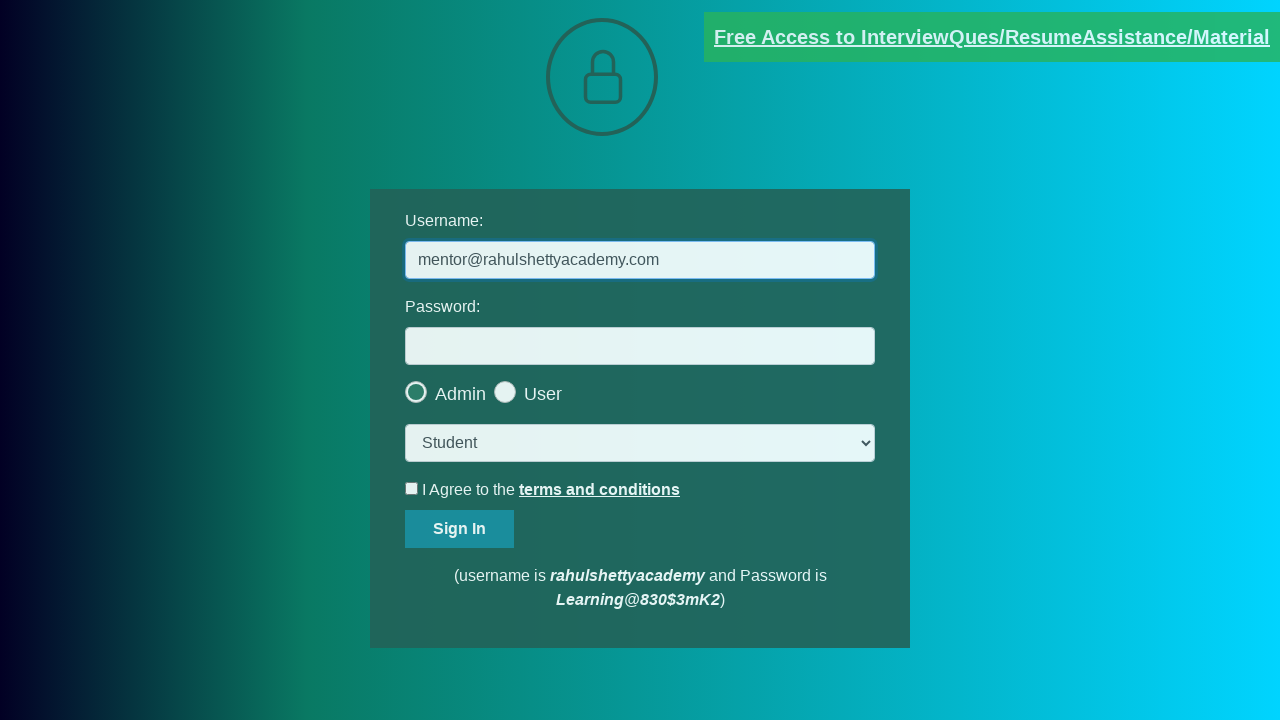

Closed new window, back to original page
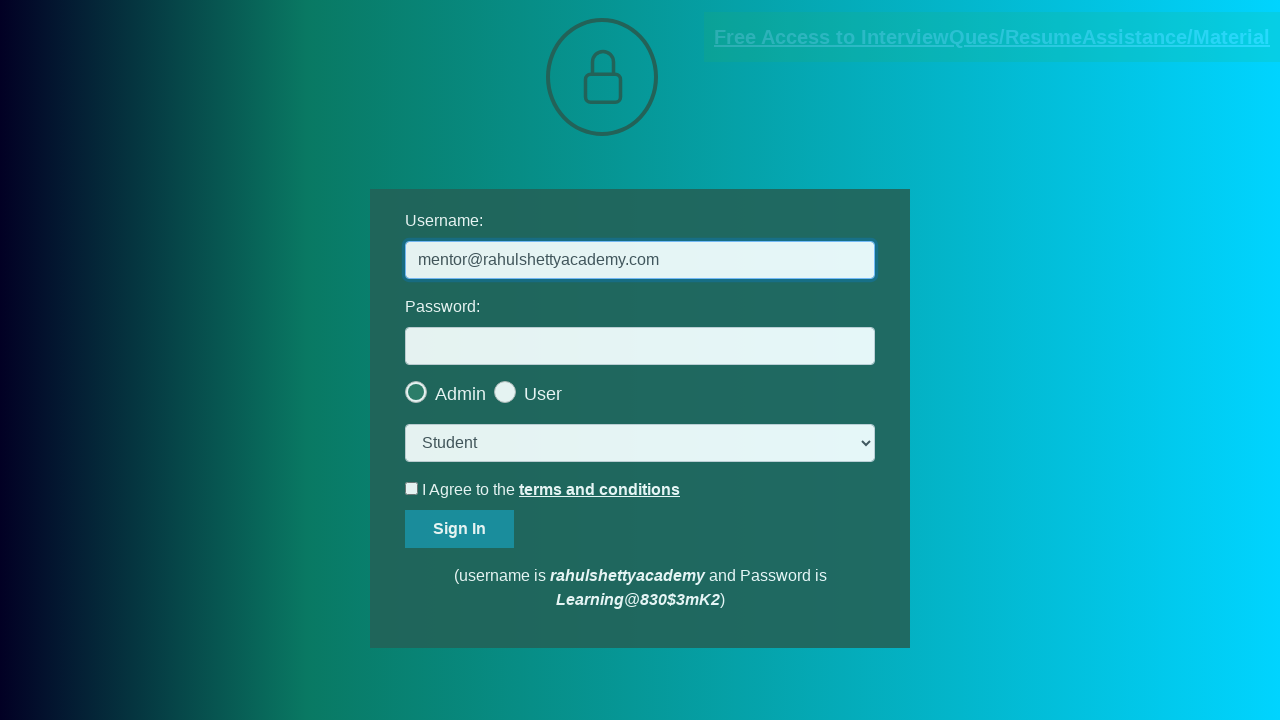

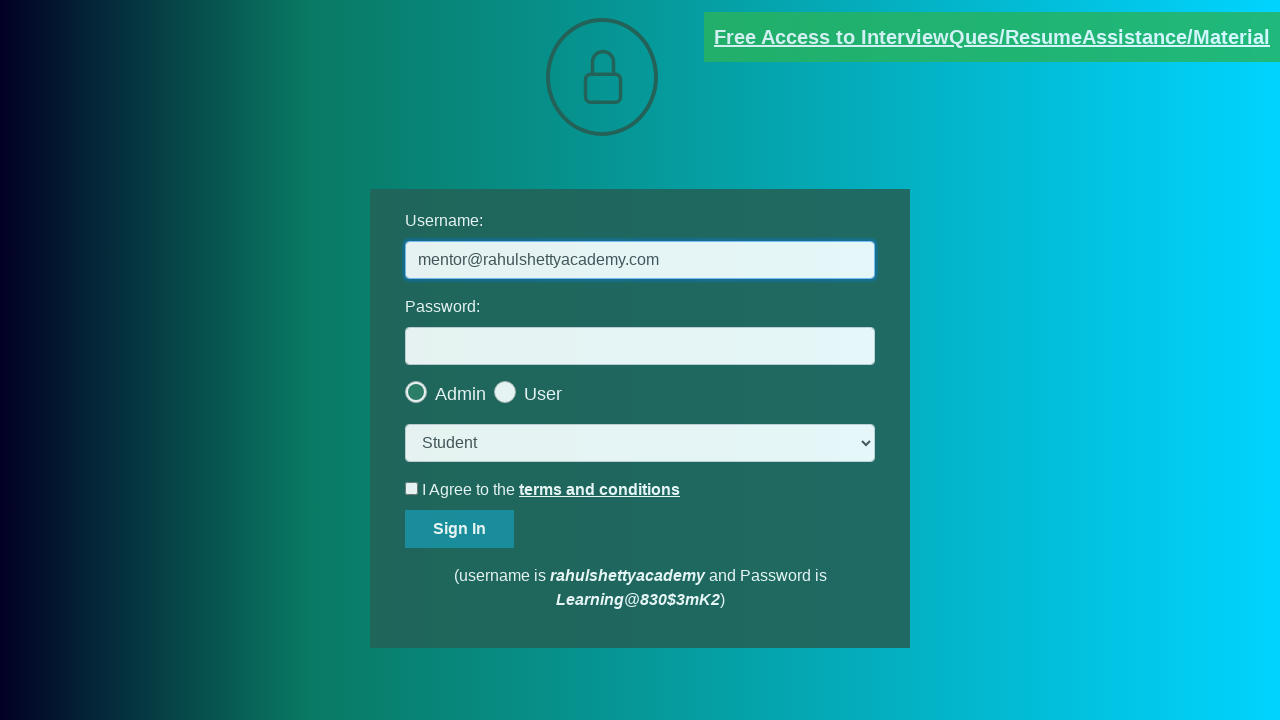